Verifies that the How It Works page has quote sections with expected typography at desktop viewport

Starting URL: https://myprivatetutoronline.vercel.app/how-it-works

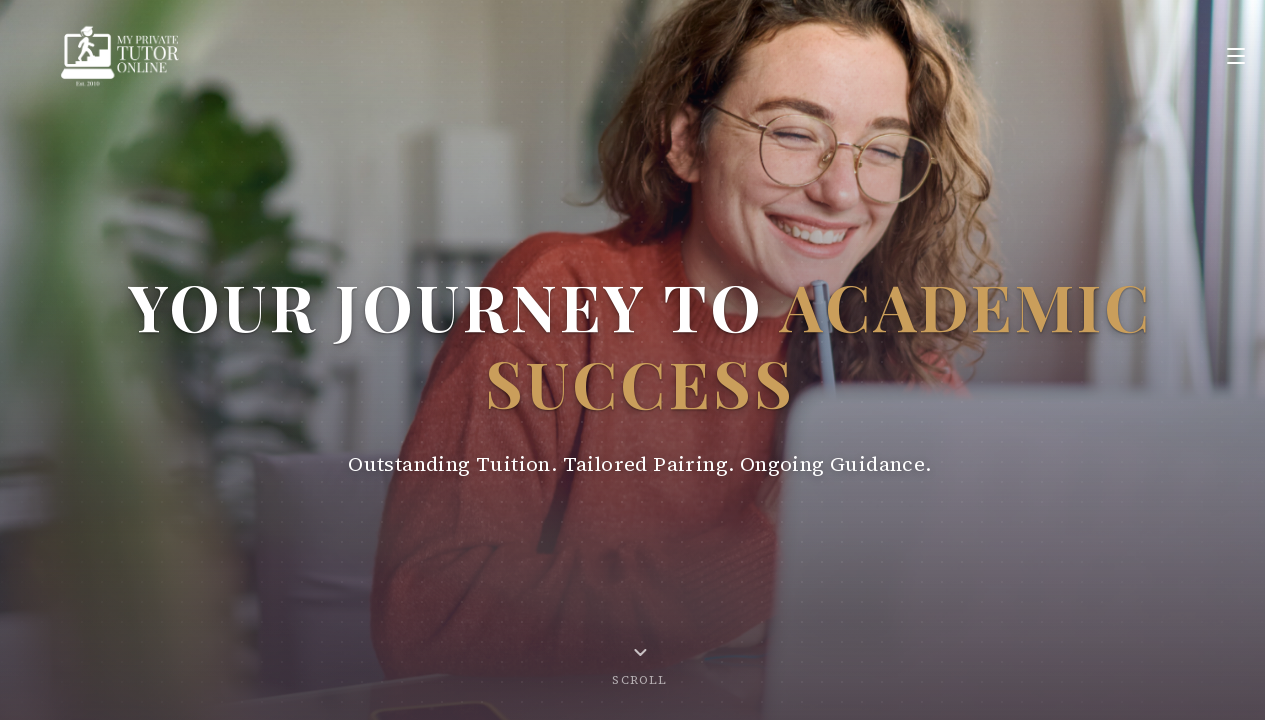

Set viewport to desktop size (1440x900)
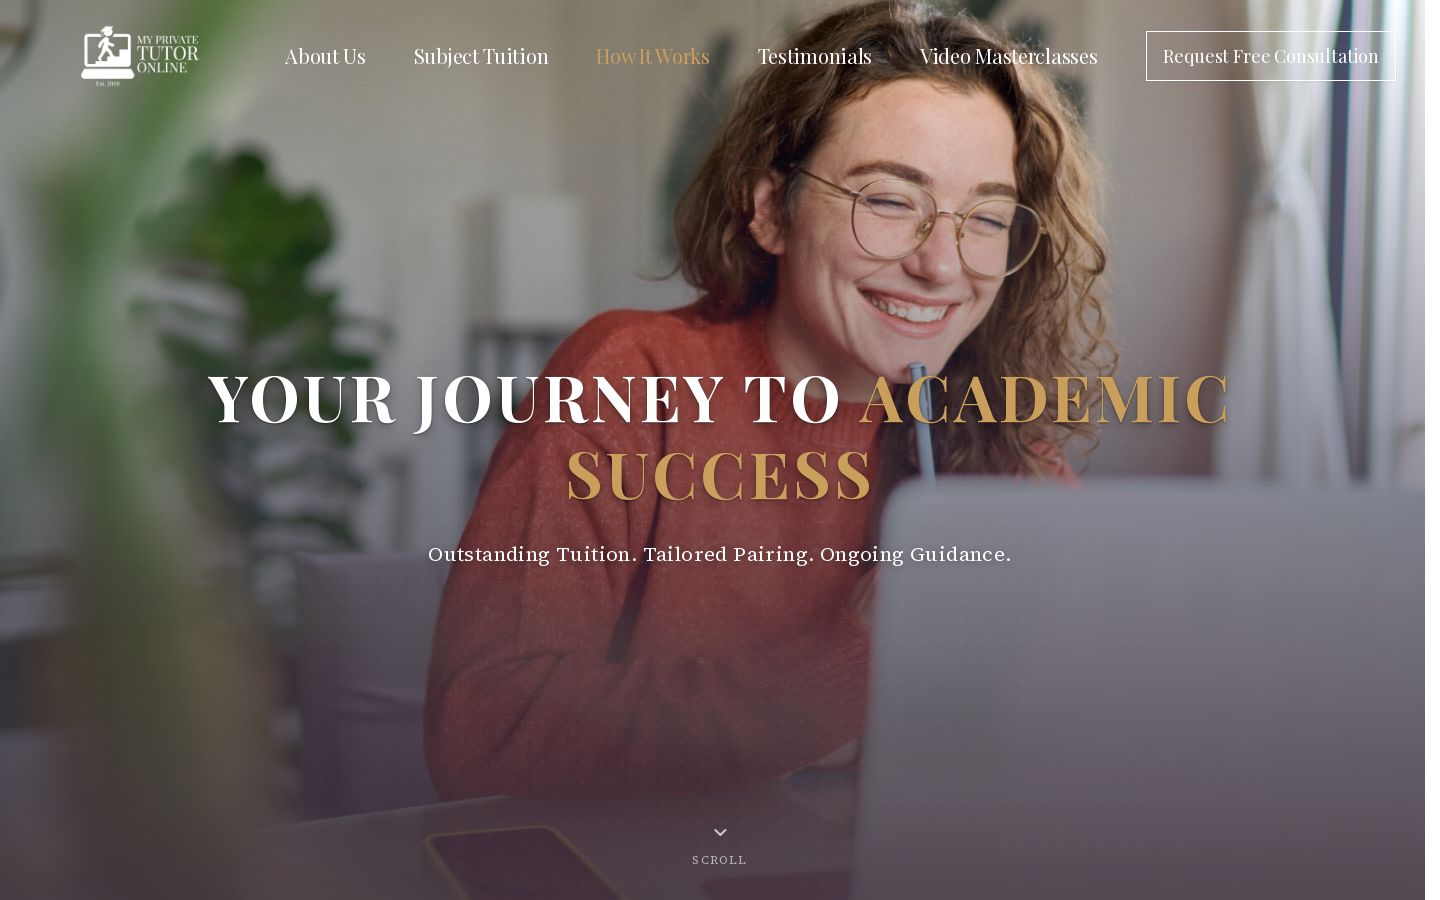

Waited for network to be idle
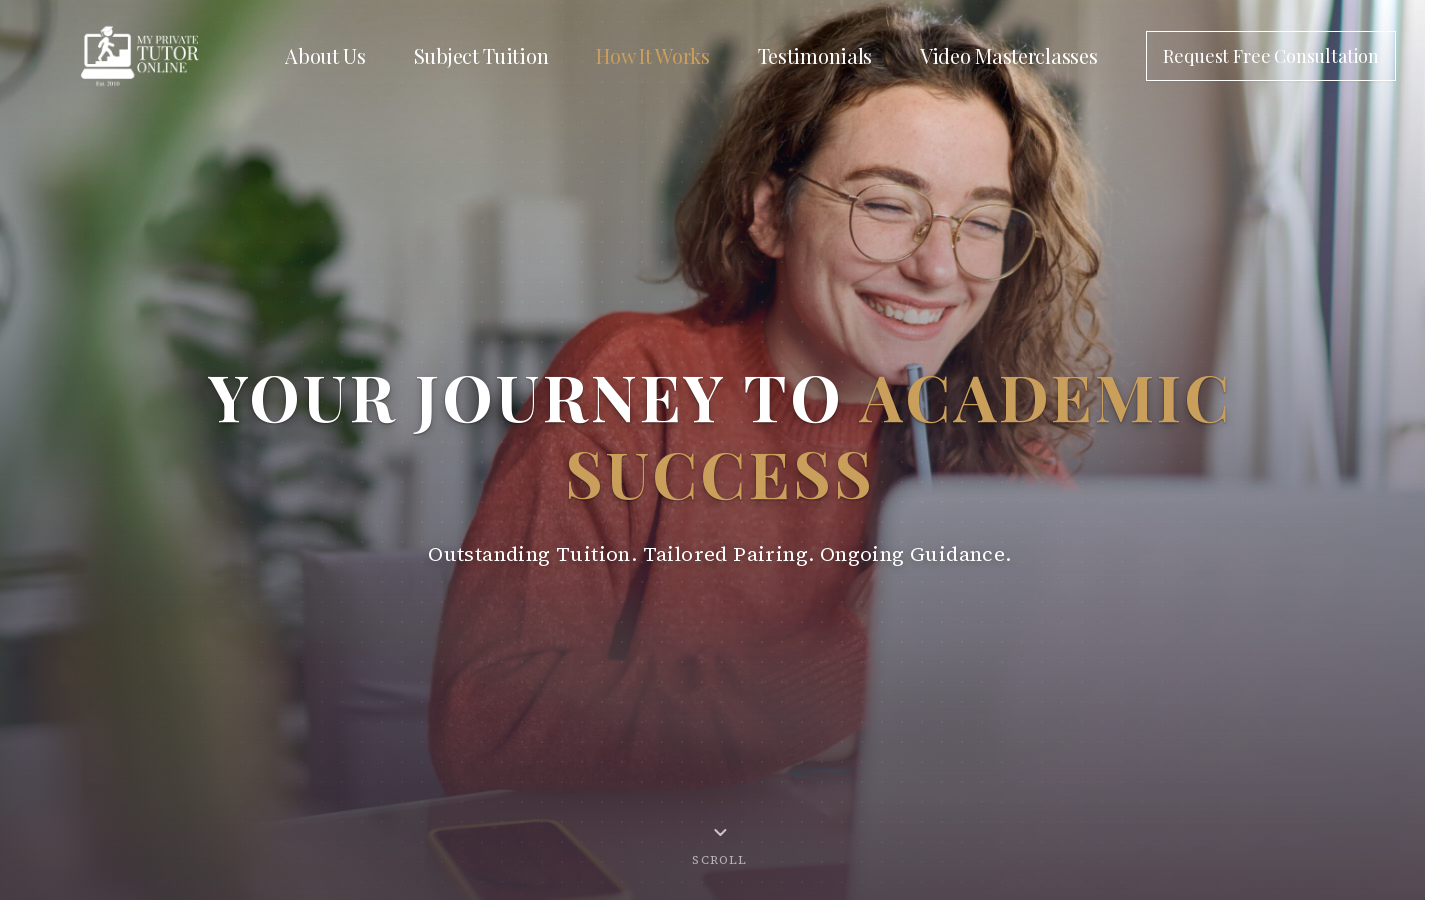

Waited 2 seconds for page to fully render
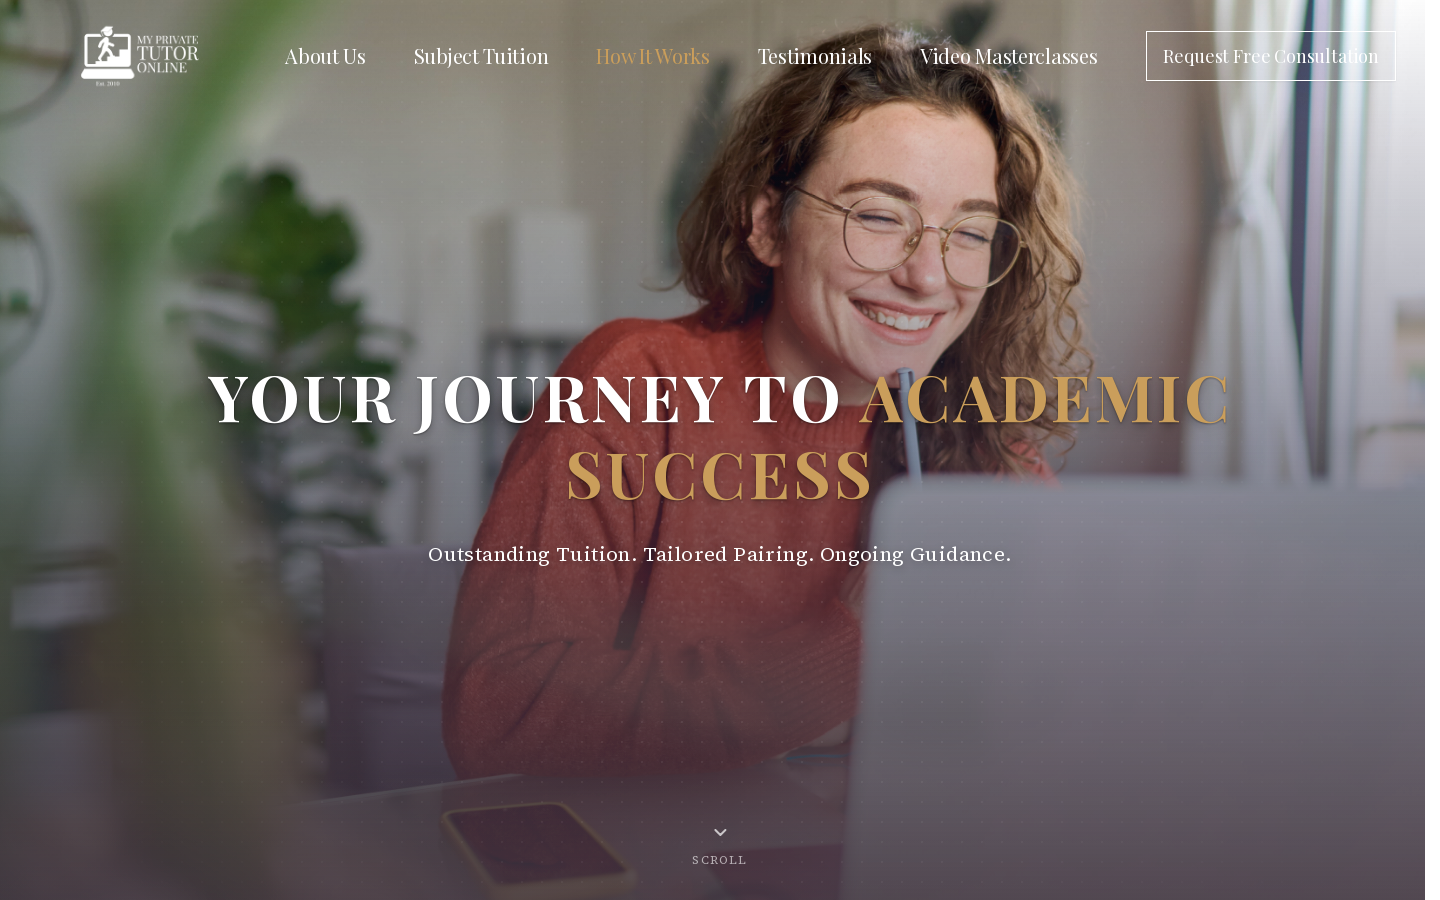

Located all elements matching selector 'blockquote'
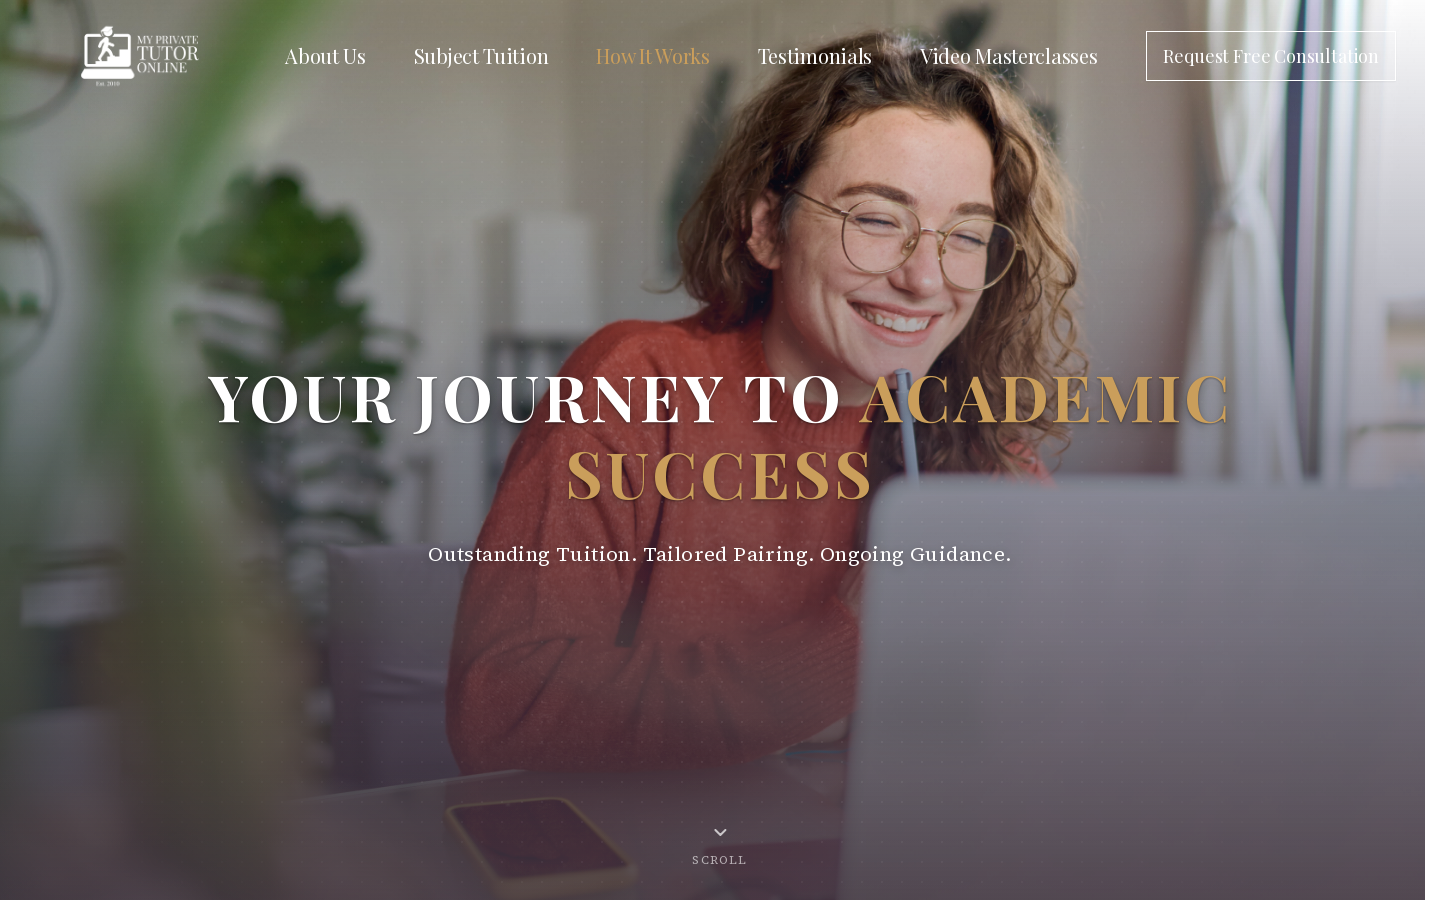

Located all elements matching selector '.quote-section'
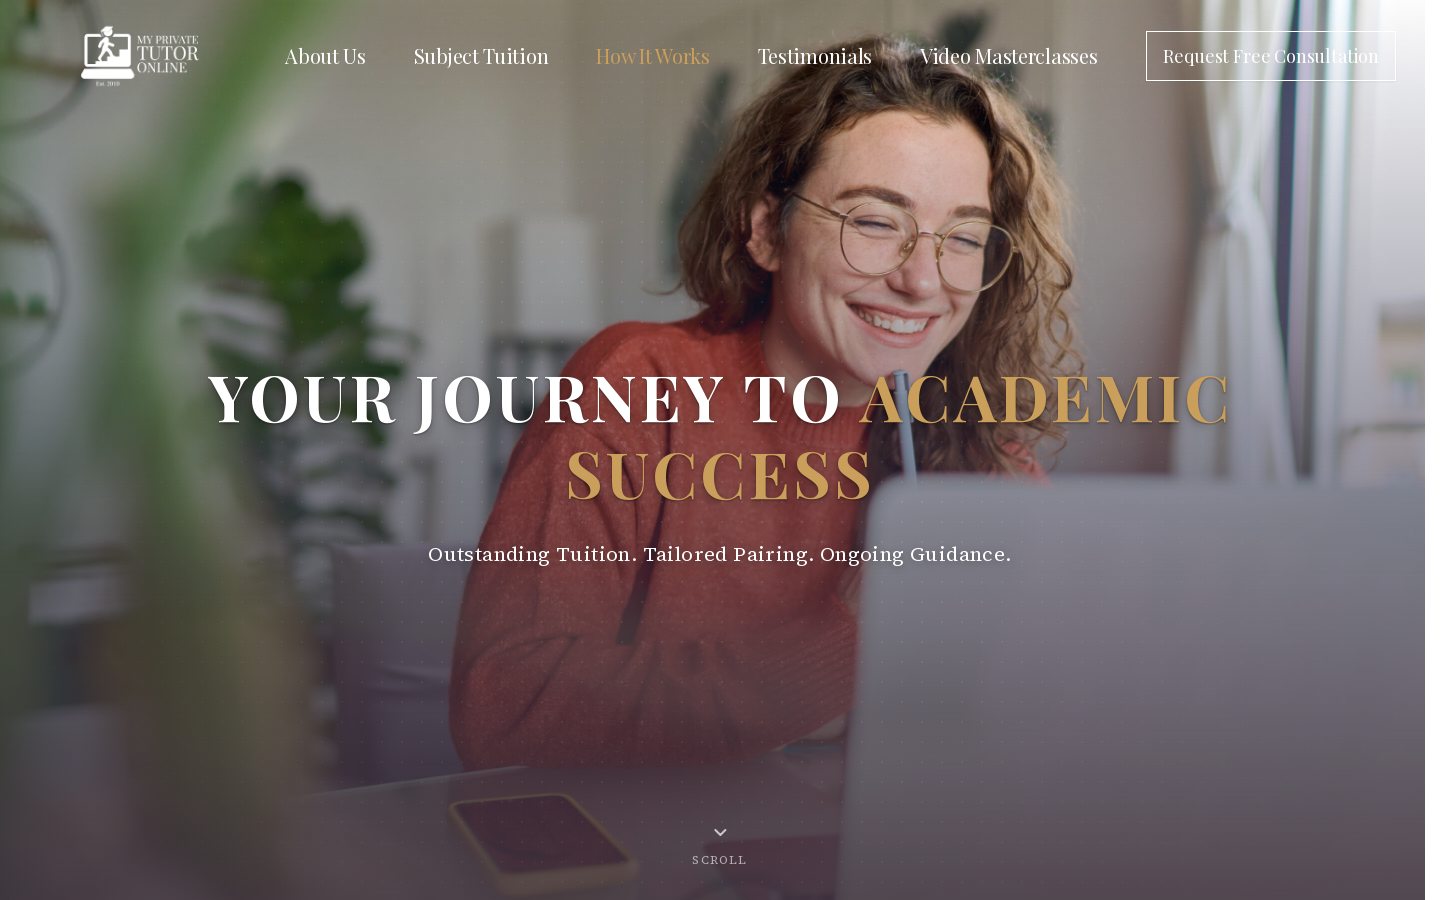

Located all elements matching selector '.font-serif.italic'
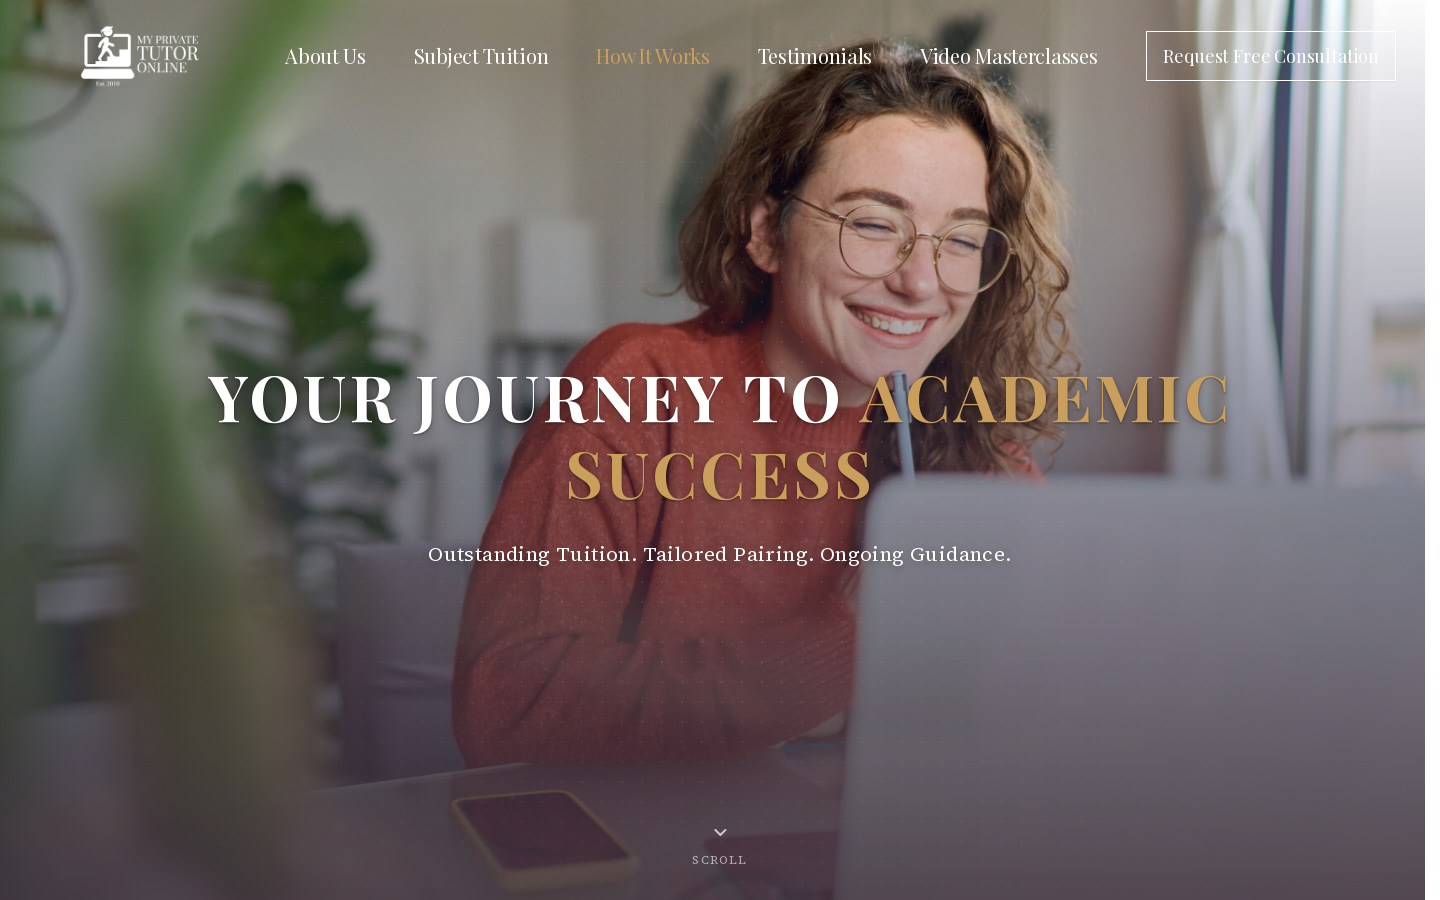

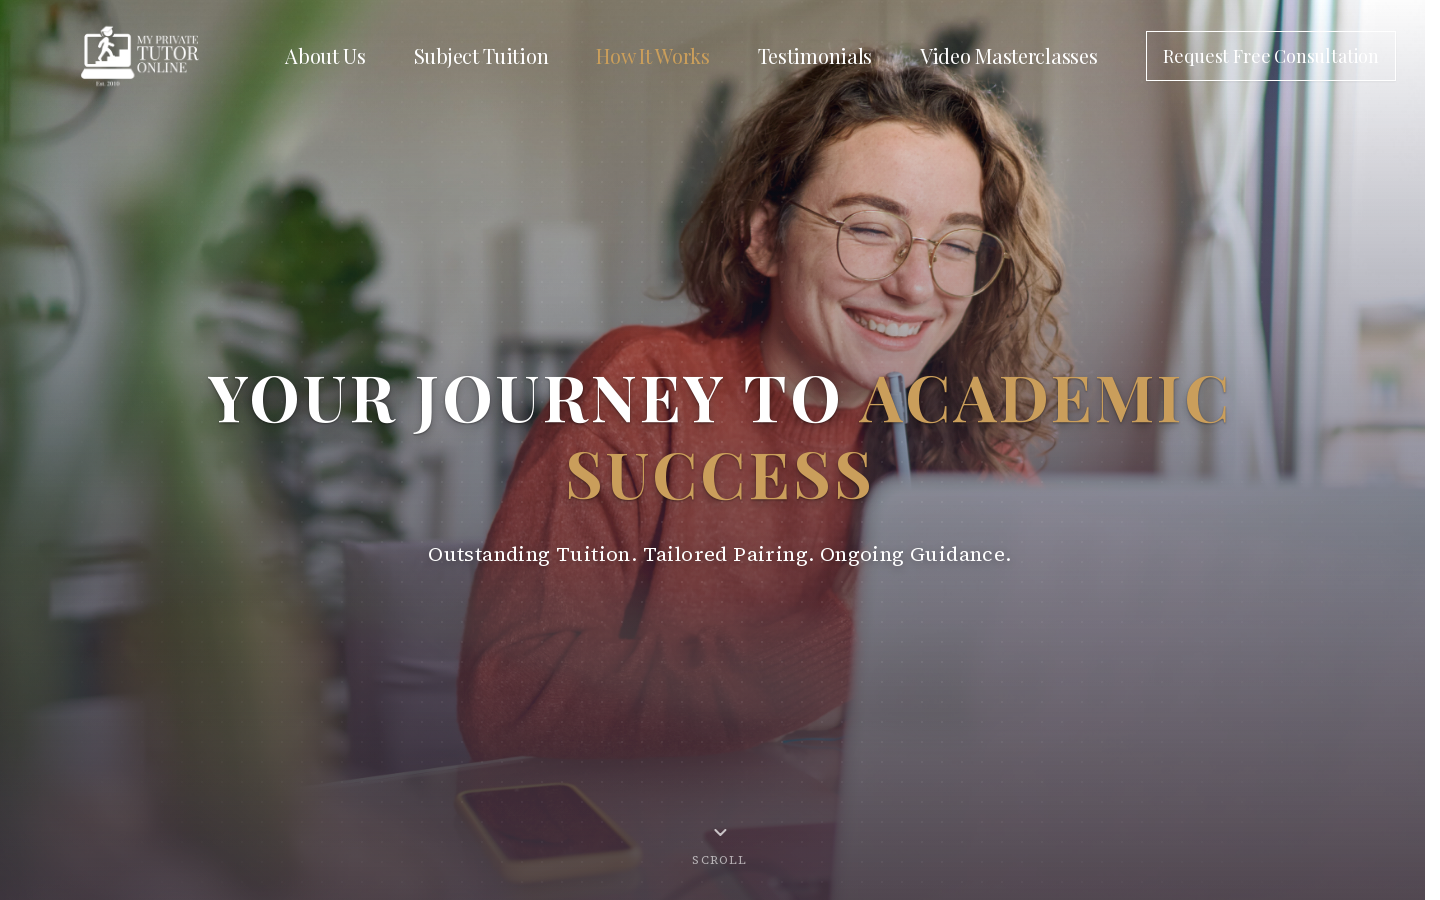